Tests registration form validation by submitting an empty form and verifying all required field error messages are displayed

Starting URL: https://alada.vn/tai-khoan/dang-ky.html

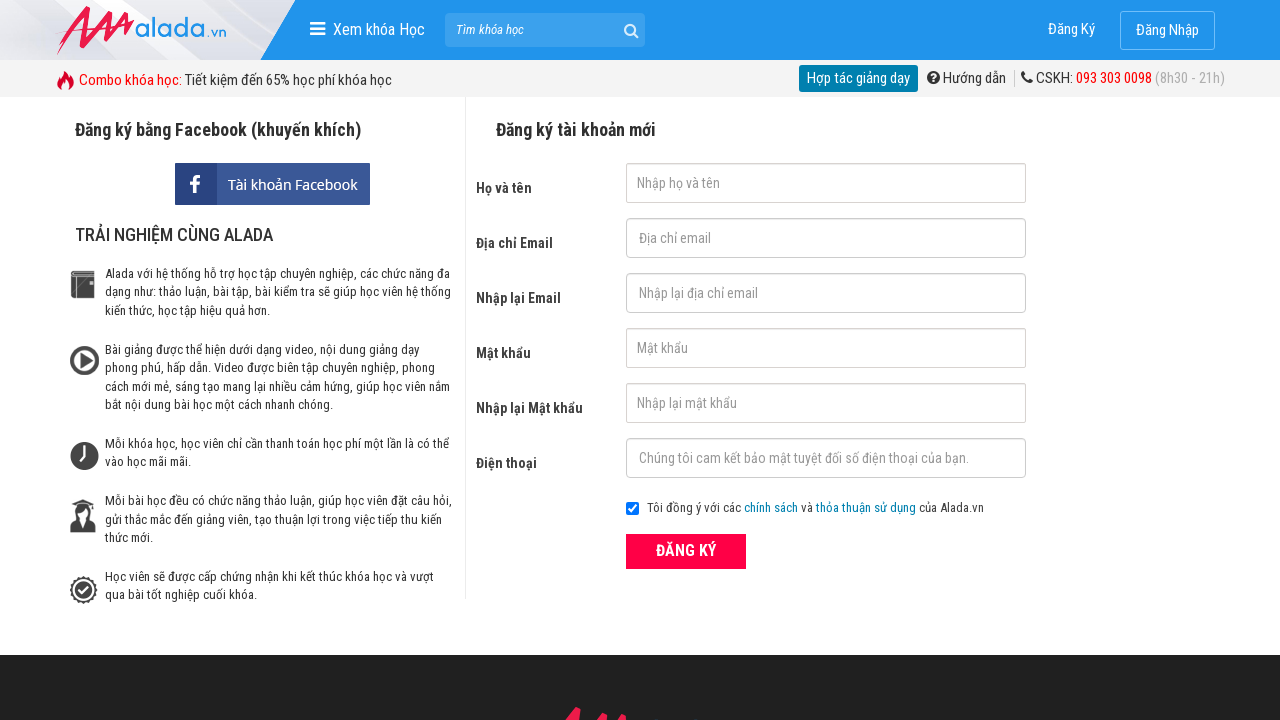

Navigated to registration page
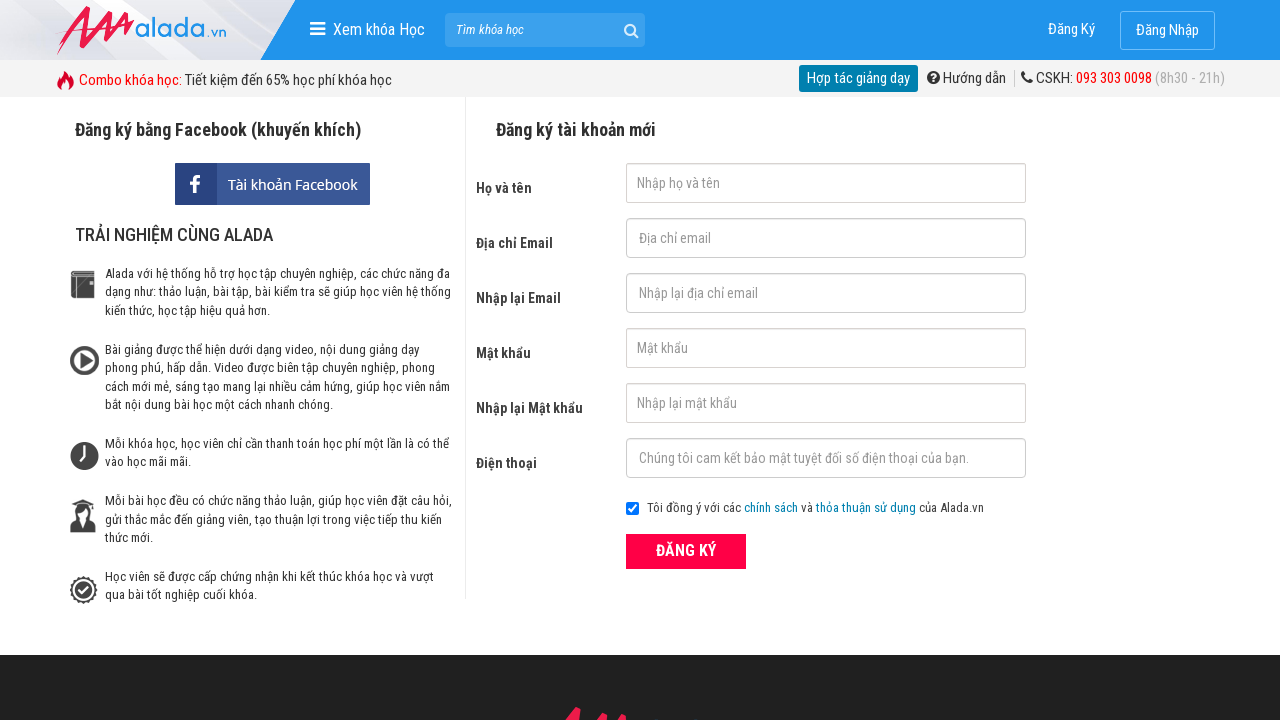

Clicked registration button without filling any fields at (686, 551) on xpath=//form[@id='frmLogin']//button[text()='ĐĂNG KÝ']
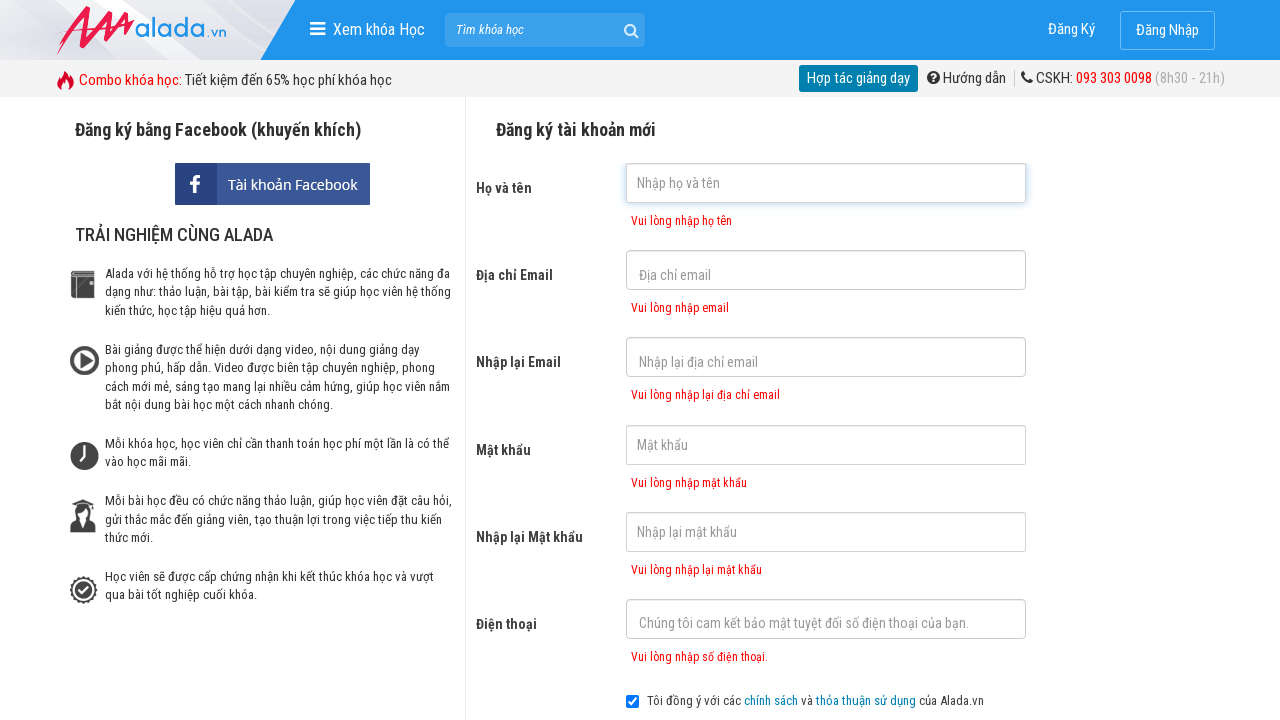

First name error message appeared
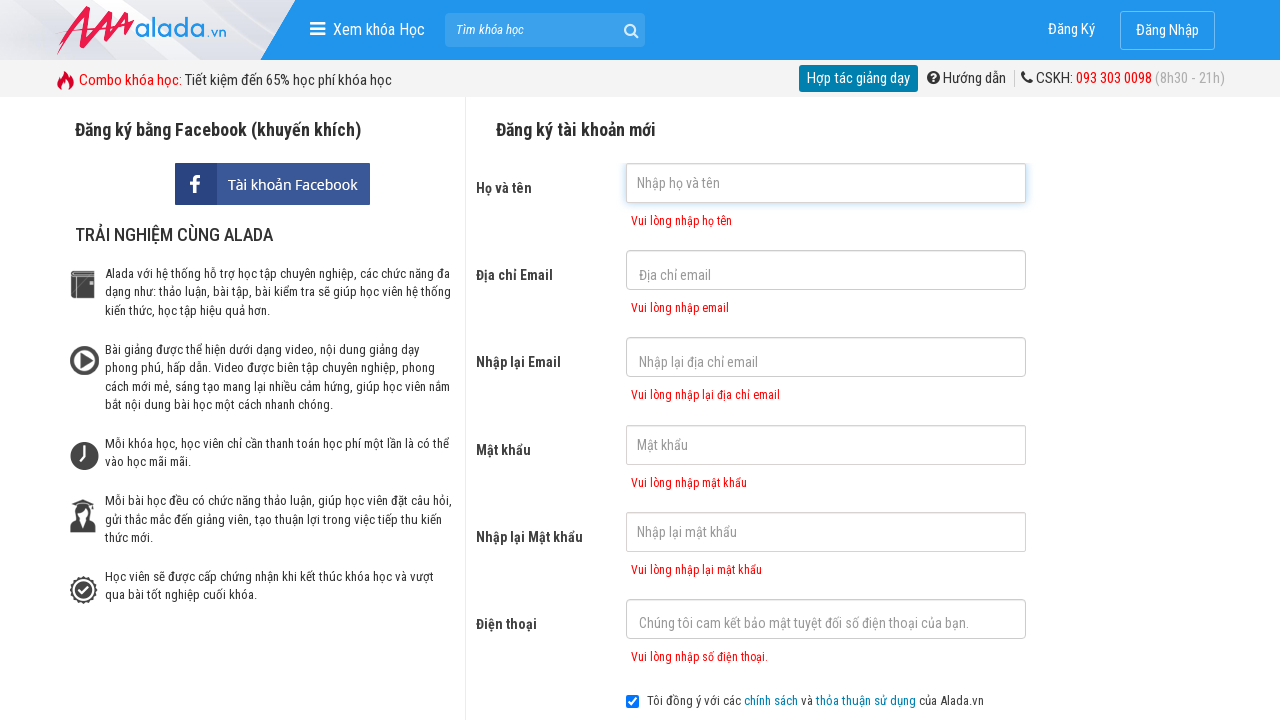

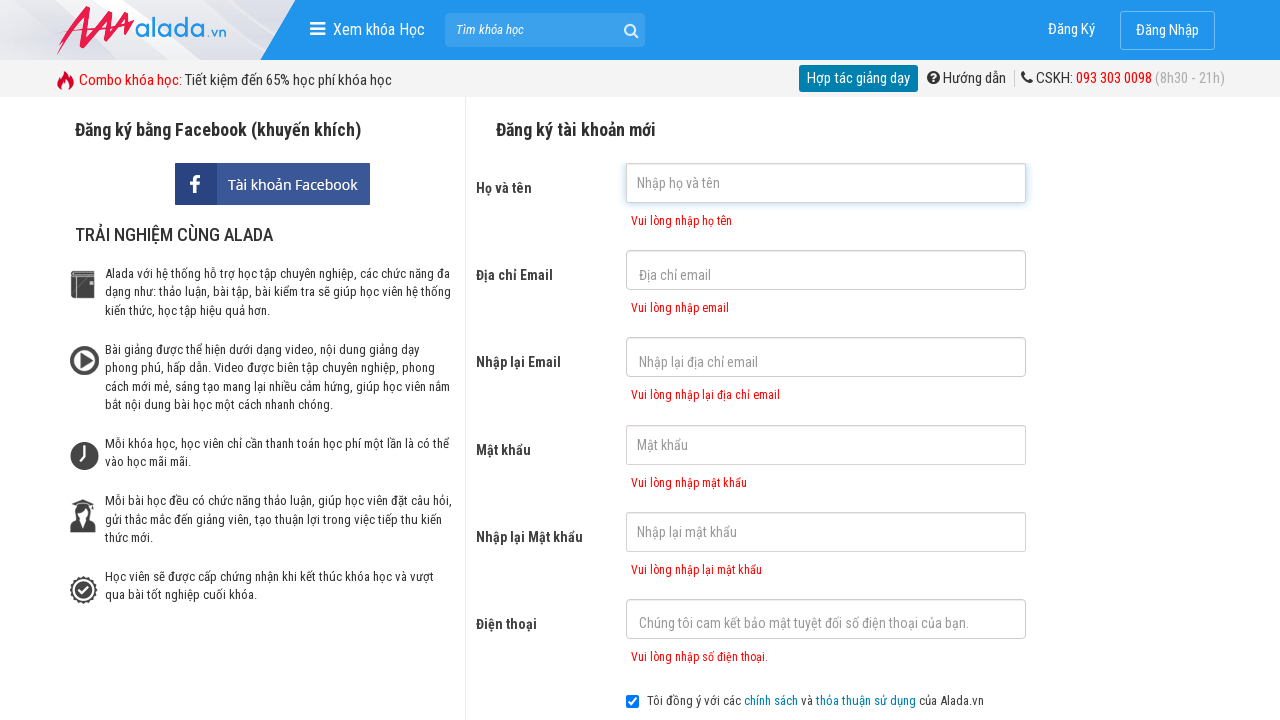